Navigates to Airbnb India search page and takes a full-page screenshot

Starting URL: https://www.airbnb.co.in/s/India/

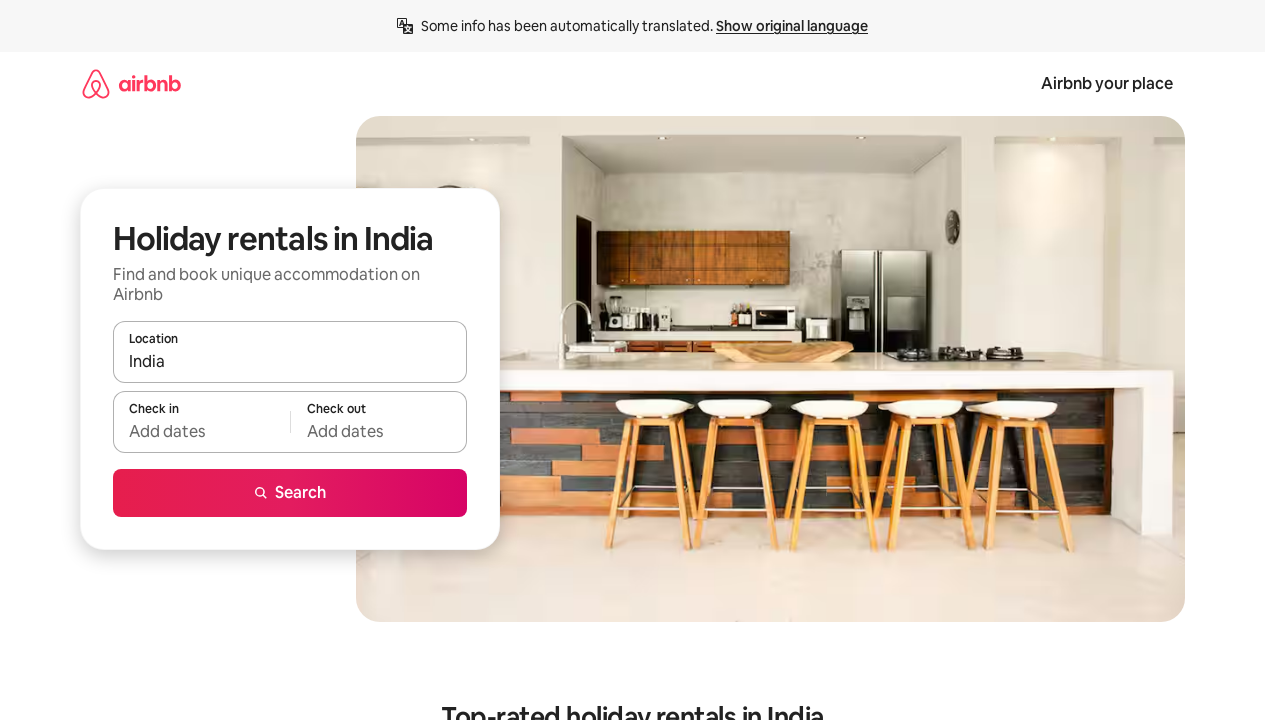

Waited for page to load completely (networkidle state)
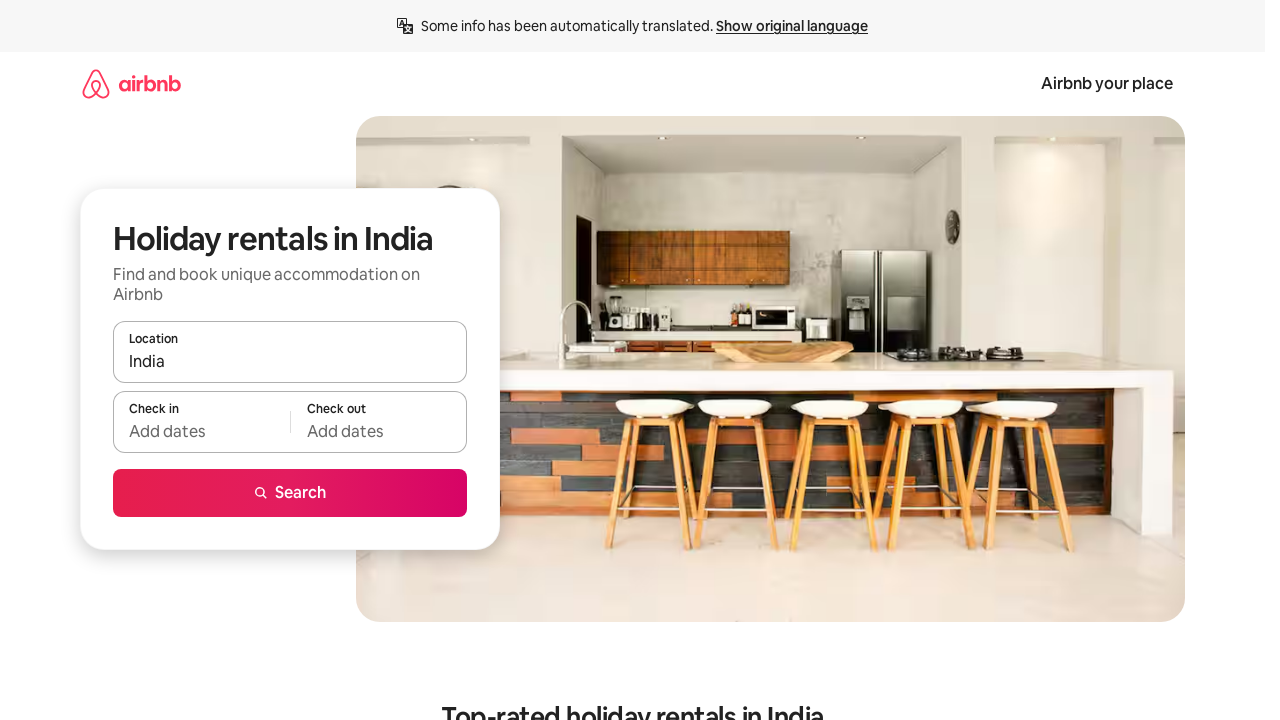

Took full-page screenshot of Airbnb India search page
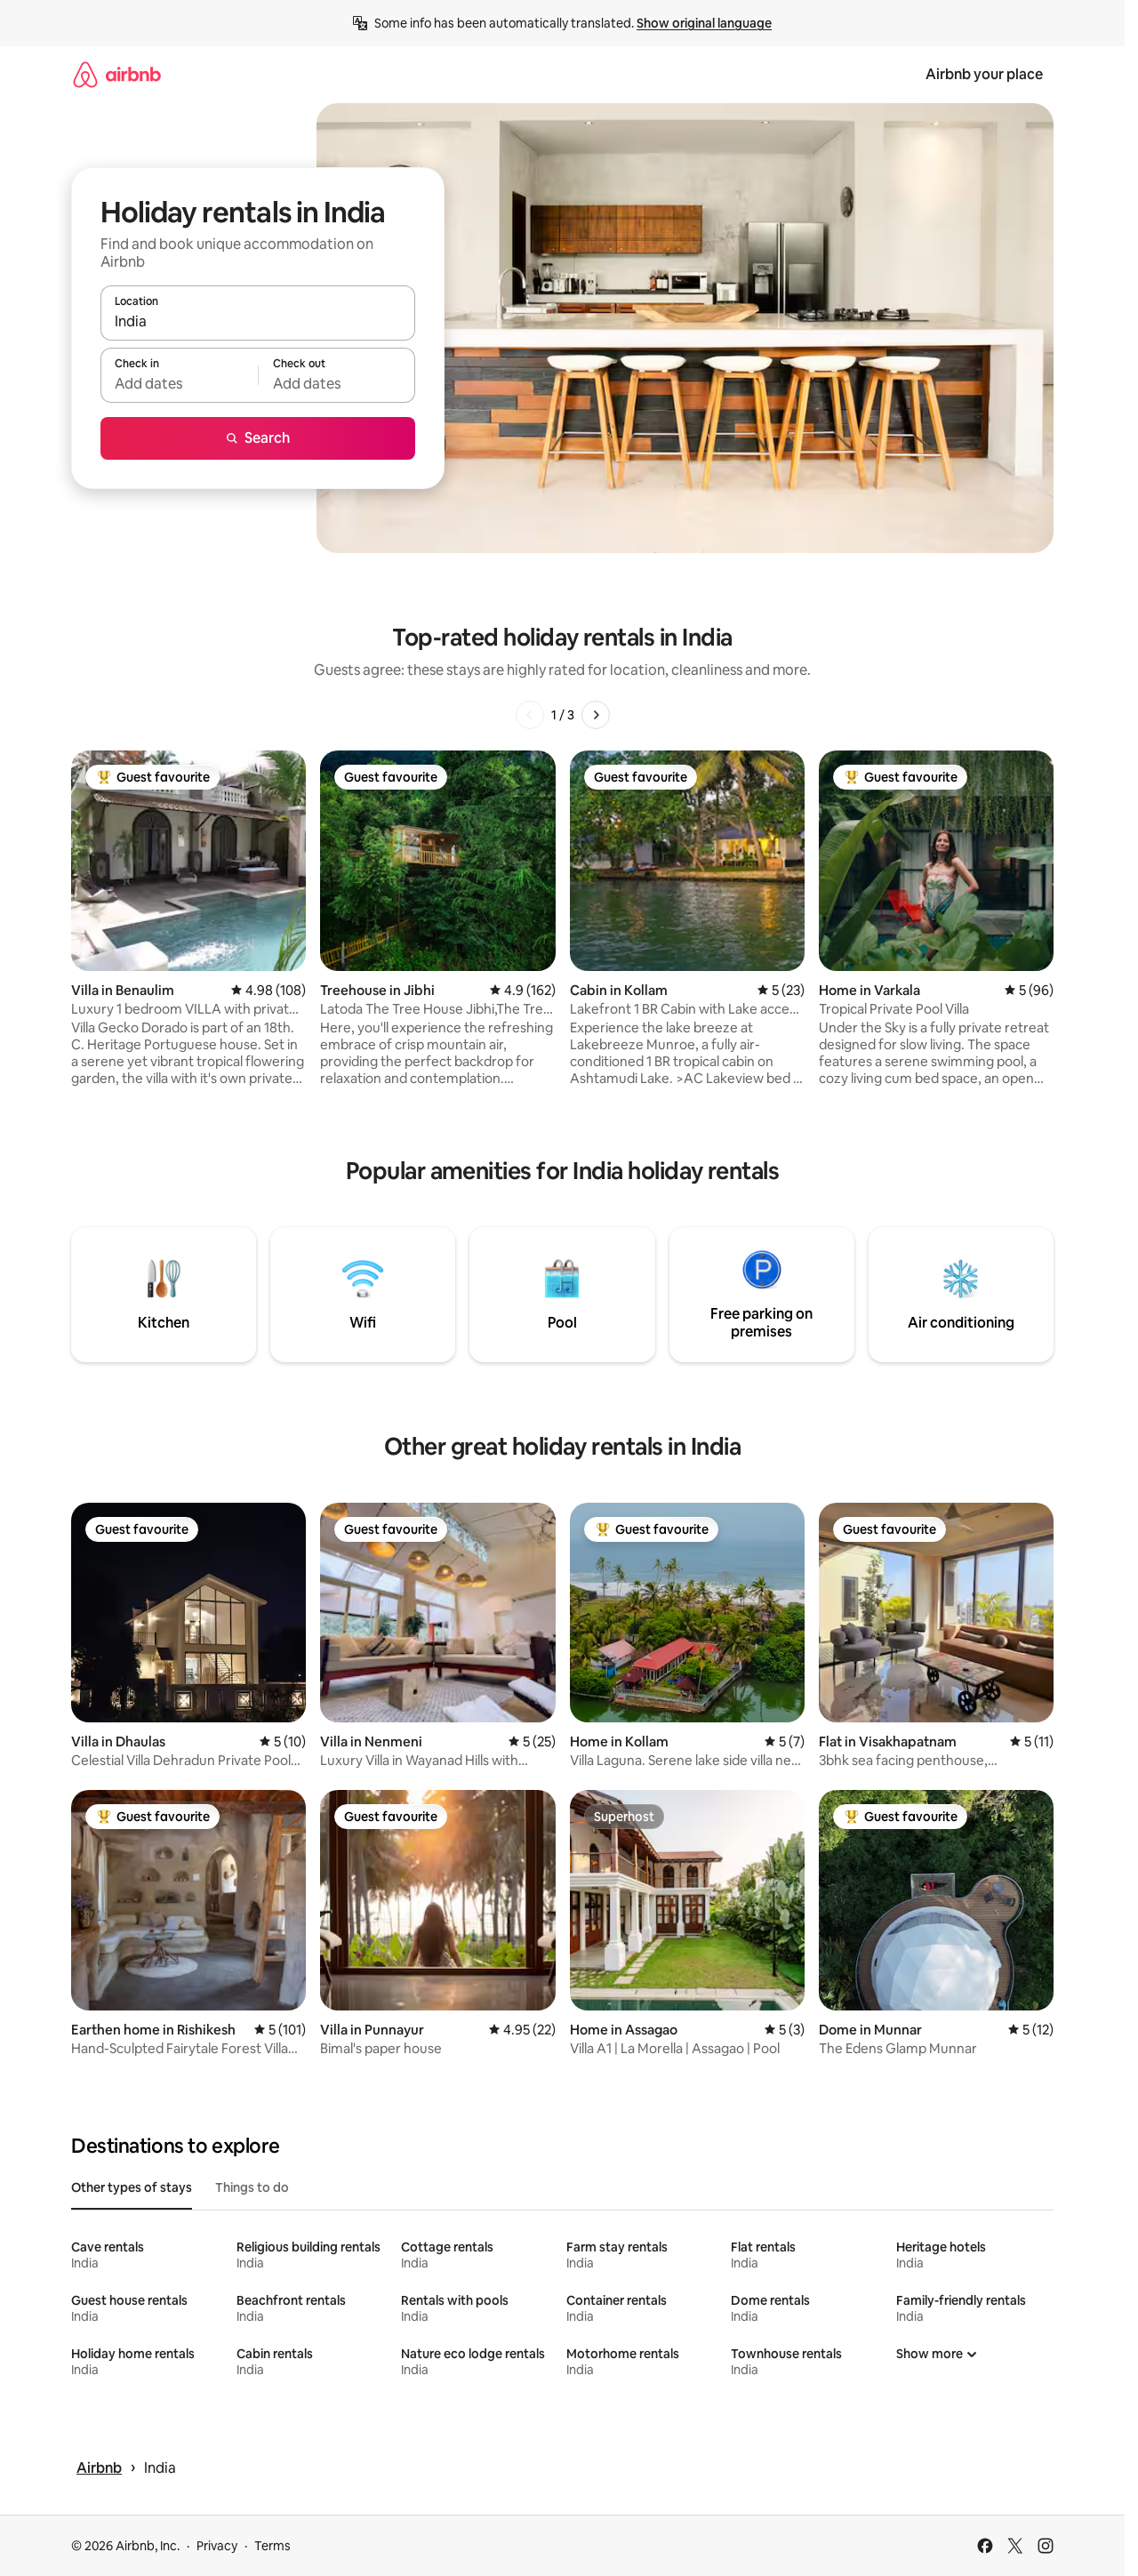

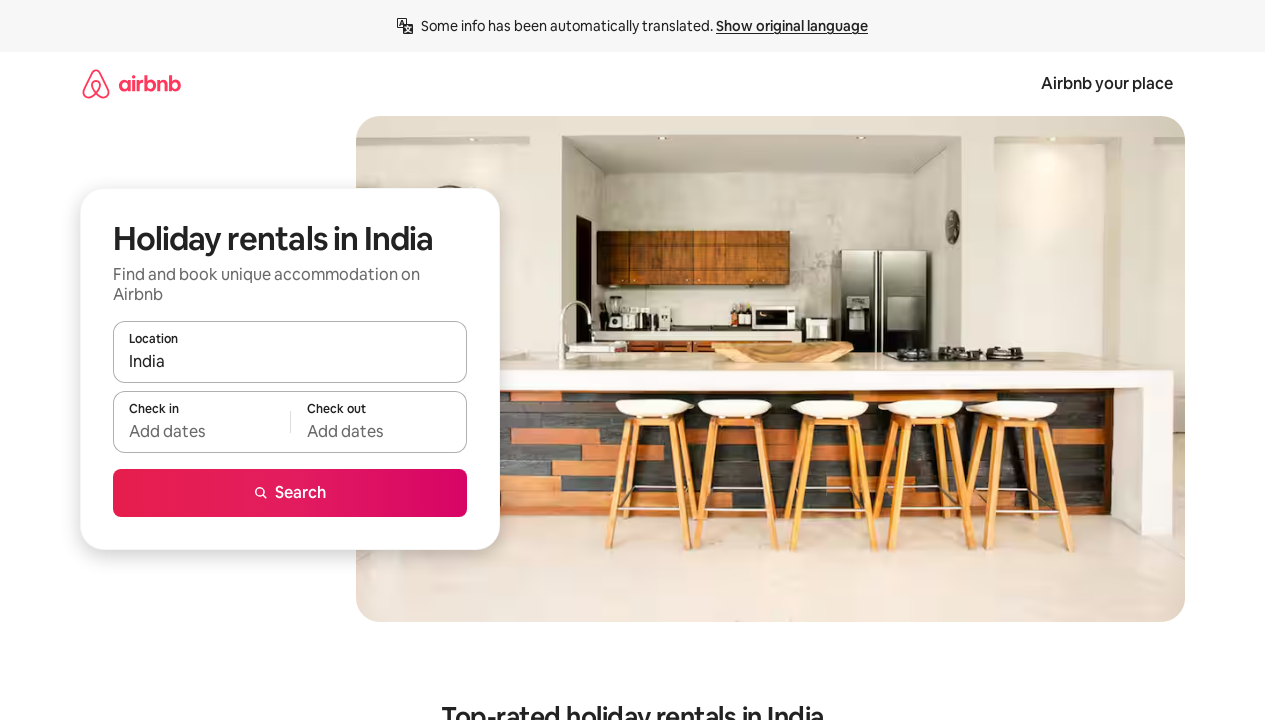